Waits for a price to reach $100, clicks a button, then solves a mathematical problem by calculating a logarithmic expression and submitting the answer

Starting URL: http://suninjuly.github.io/explicit_wait2.html

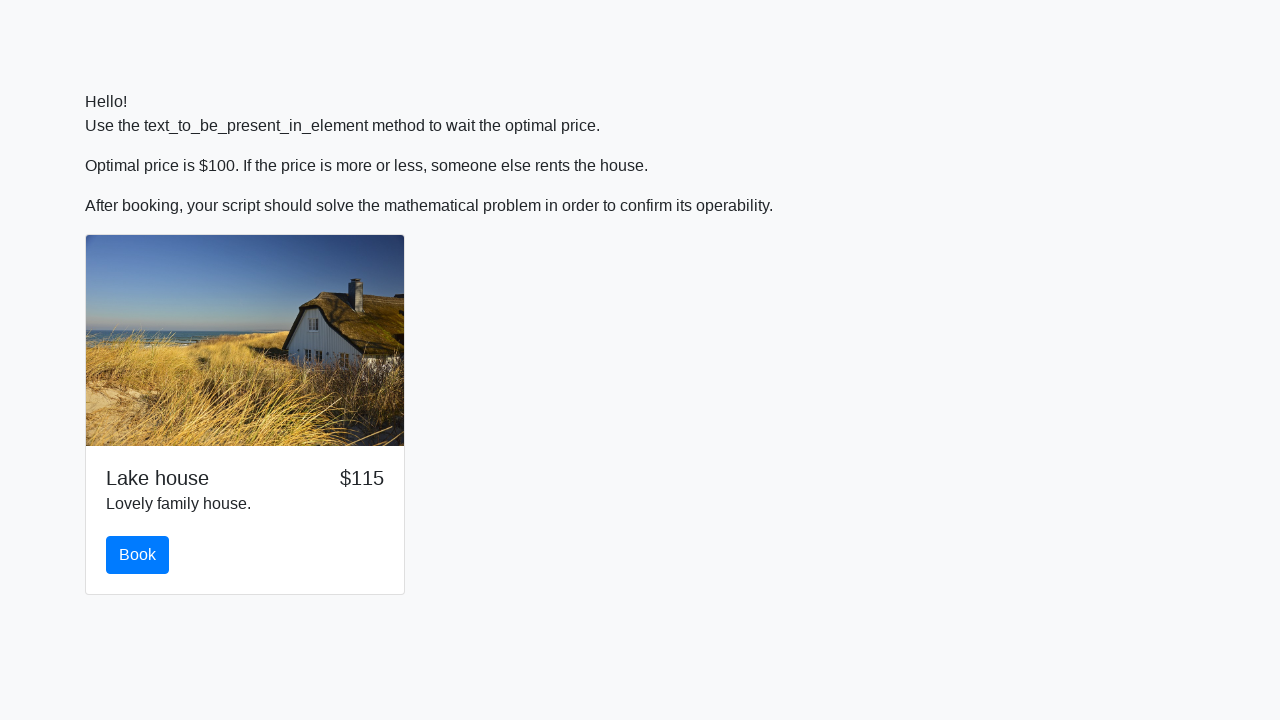

Waited for price to reach $100
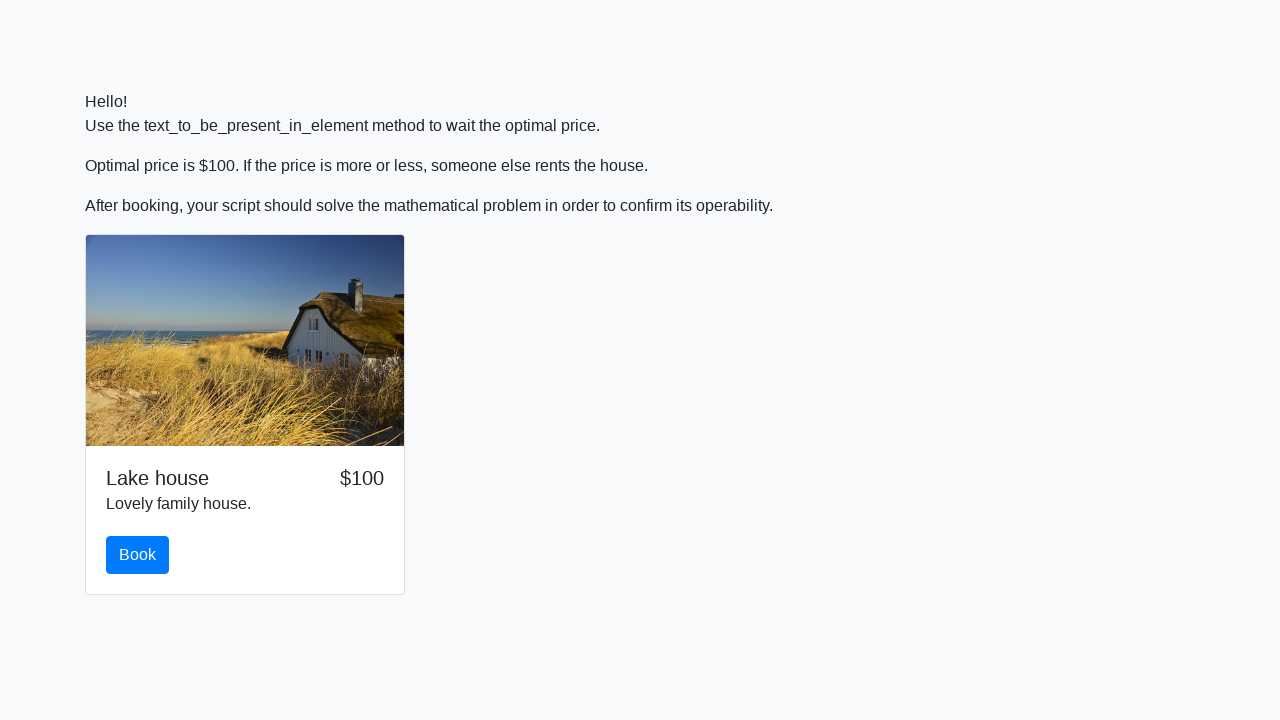

Clicked the book button at (138, 555) on .btn.btn-primary
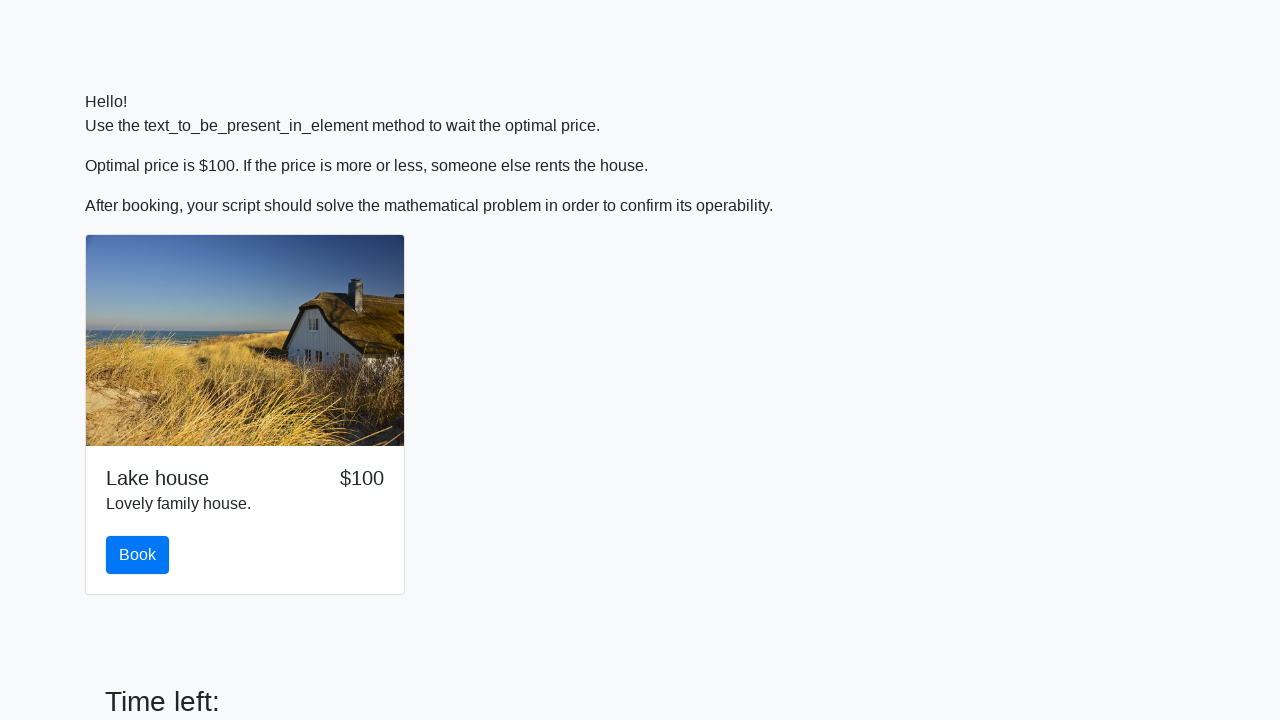

Retrieved value from input_value element for calculation
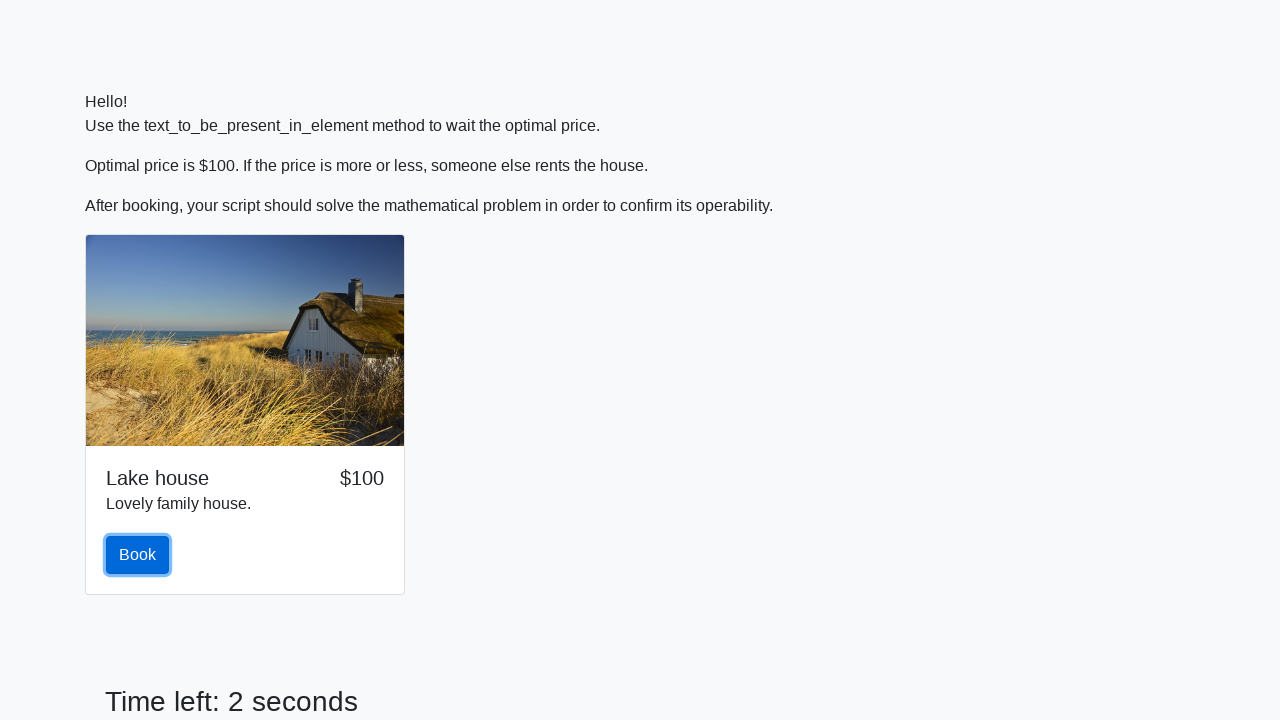

Calculated logarithmic expression: log(abs(12 * sin(x)))
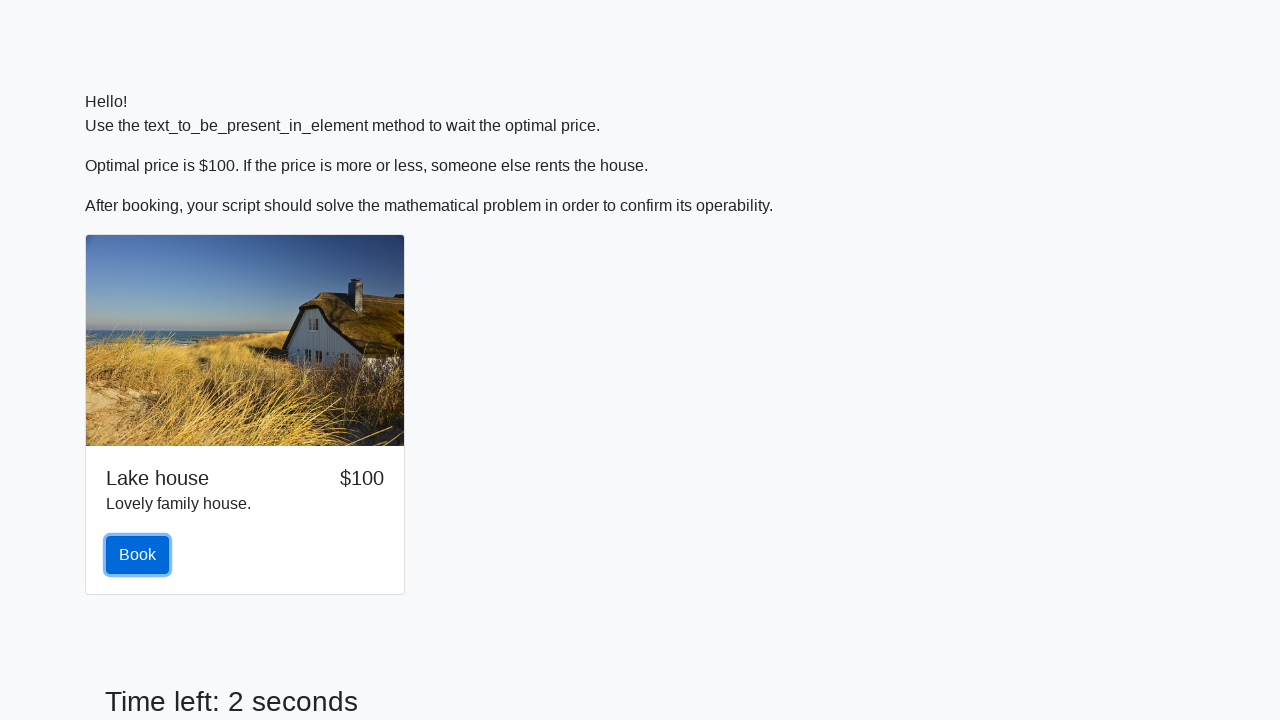

Filled form control with calculated answer on .form-control
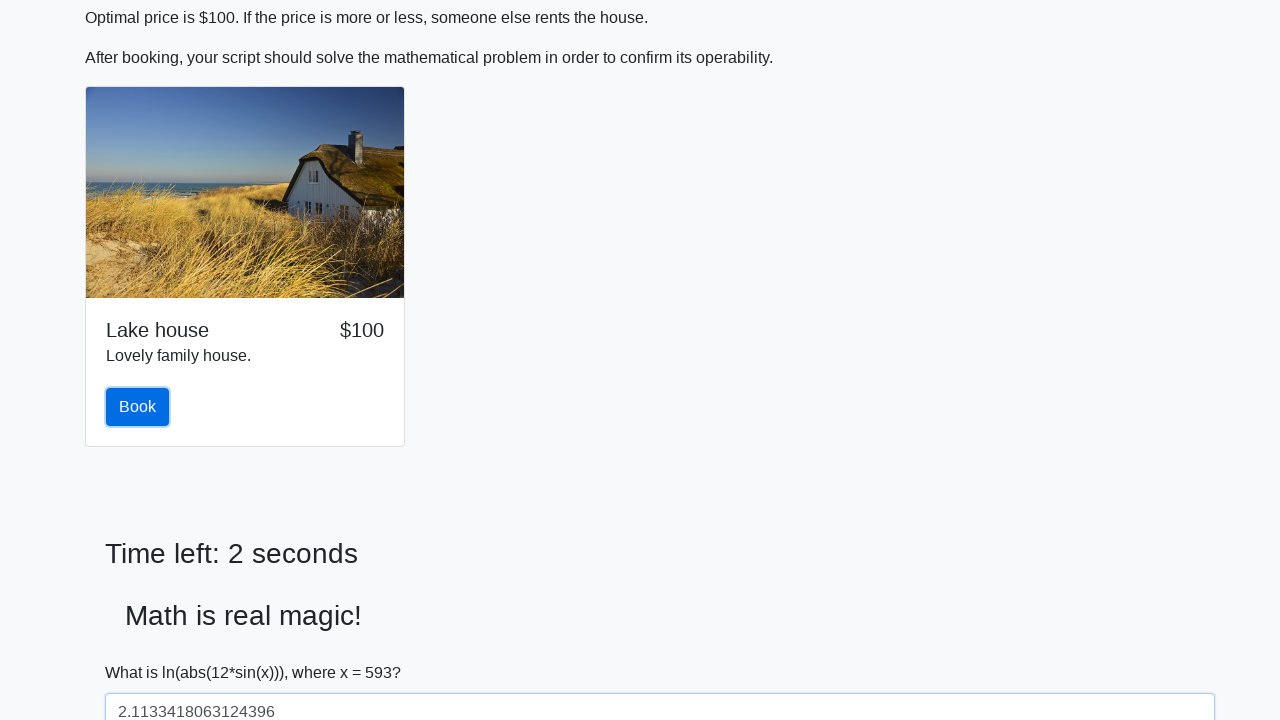

Clicked solve button to submit answer at (143, 651) on #solve
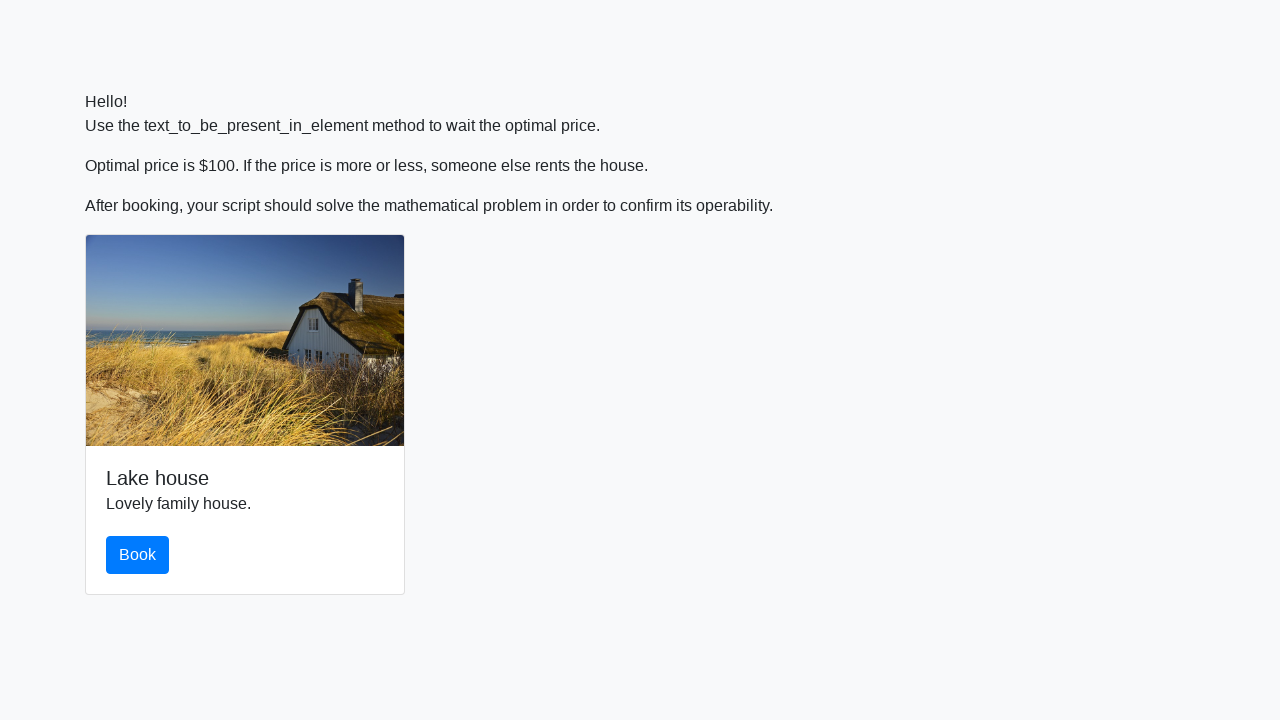

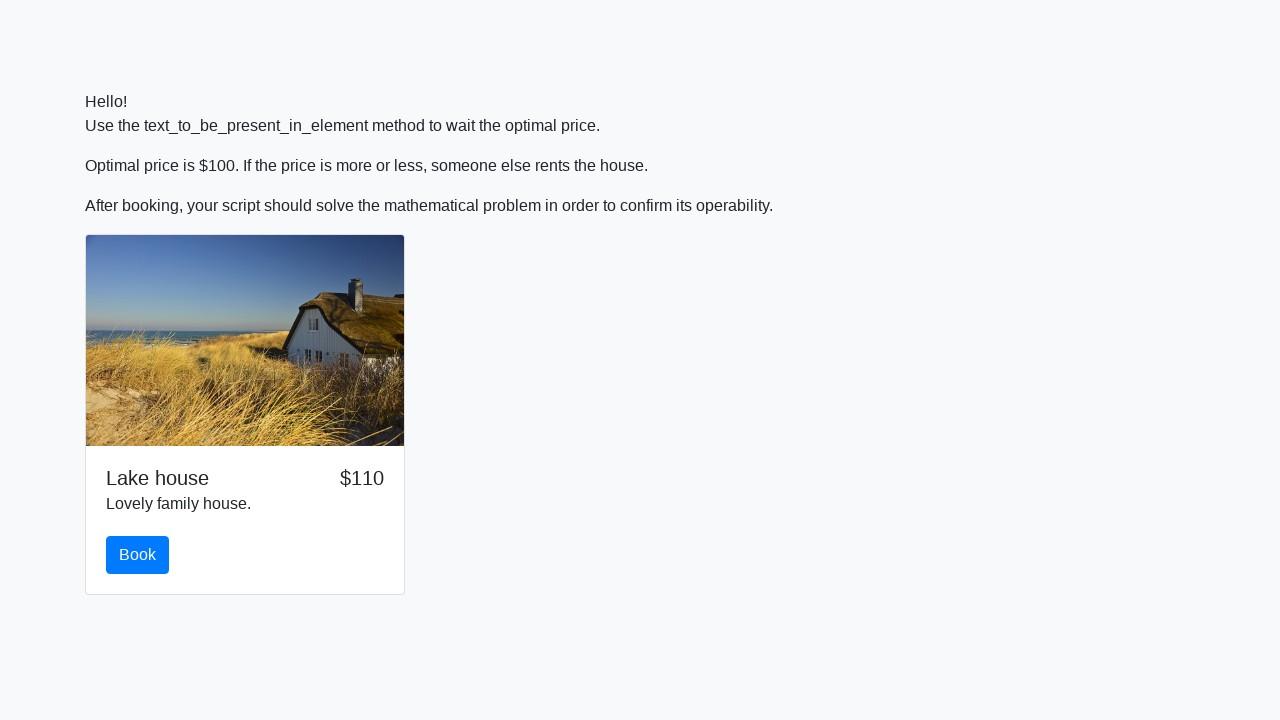